Navigates to the Ukrainian alerts page and waits for the page to fully load (network idle state)

Starting URL: https://alerts.in.ua

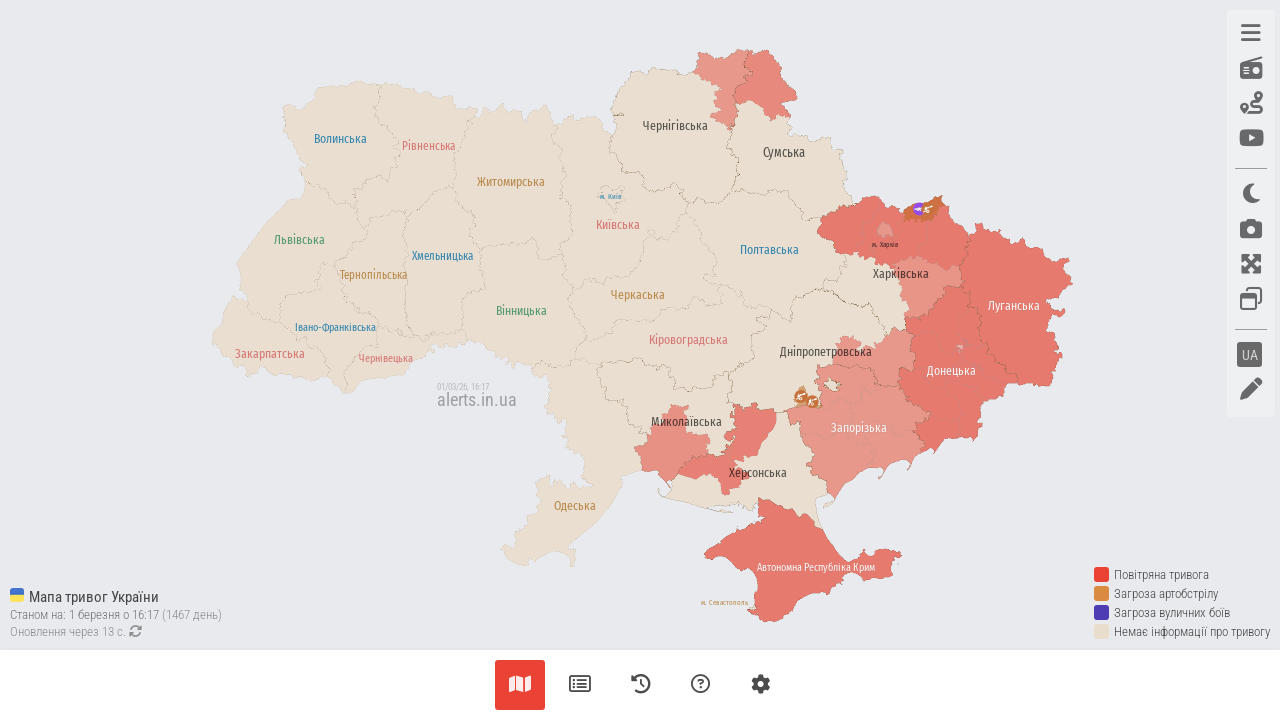

Navigated to Ukrainian alerts page at https://alerts.in.ua
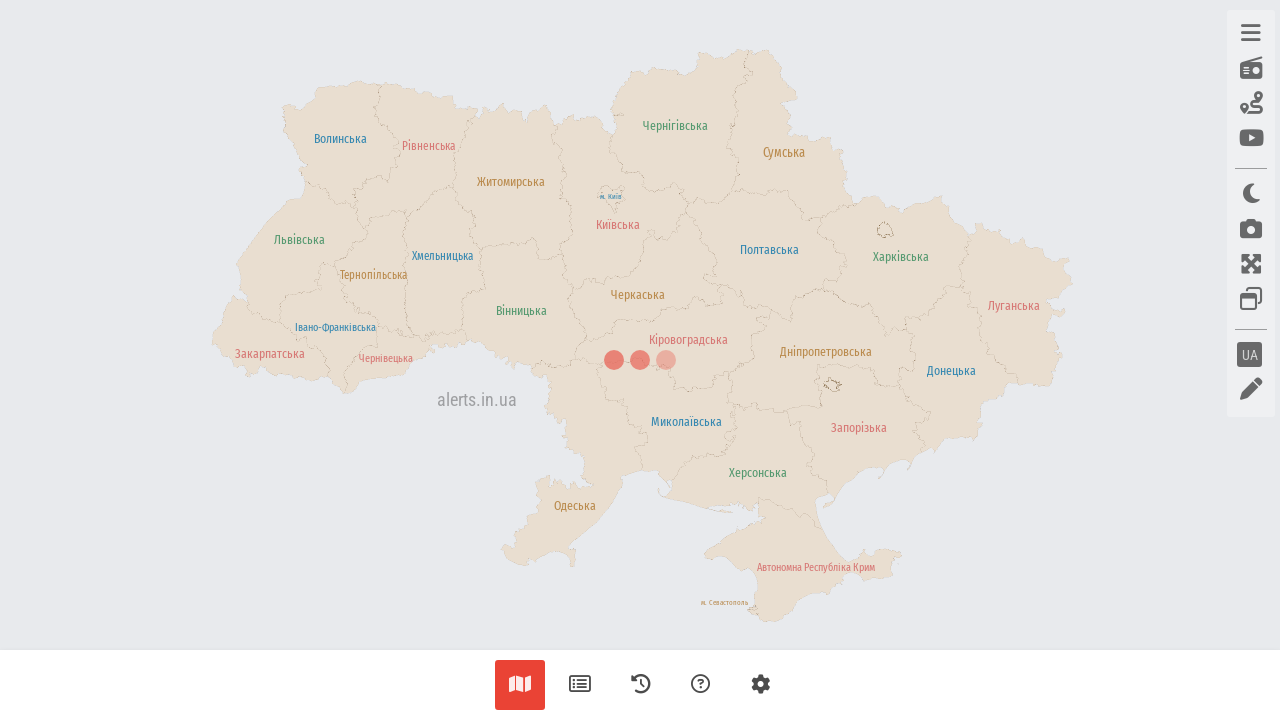

Page fully loaded - network idle state reached
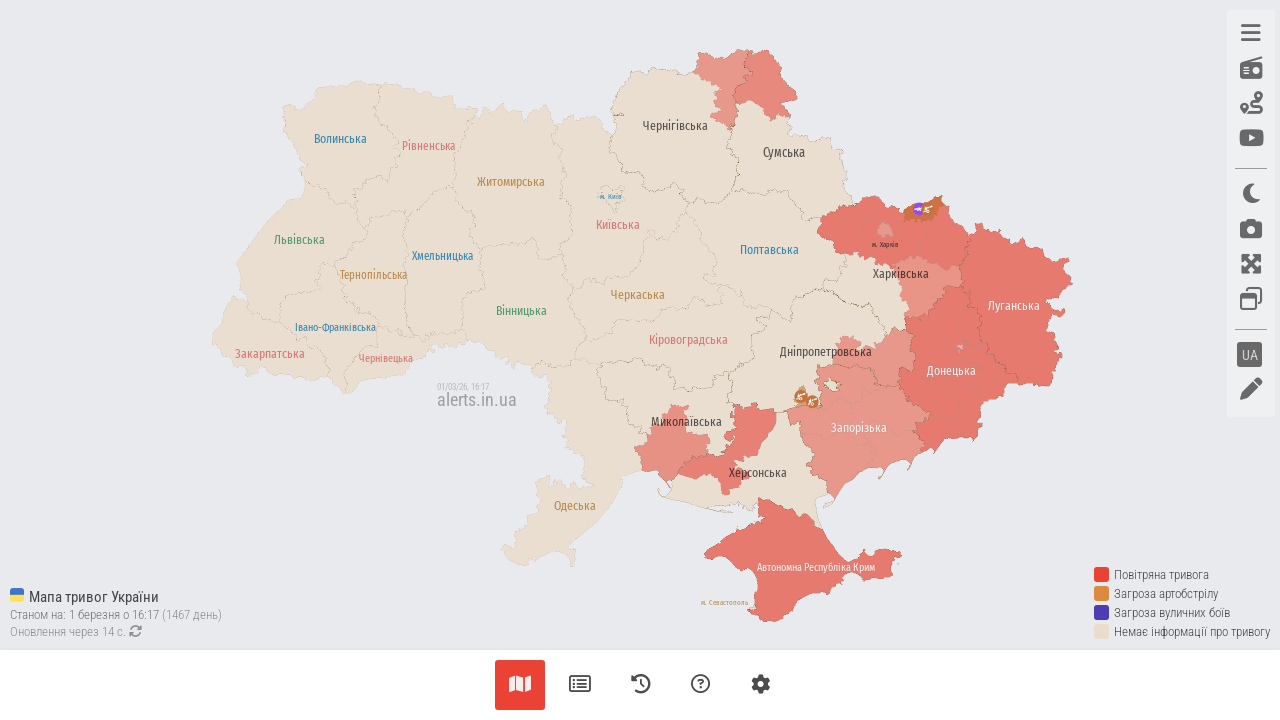

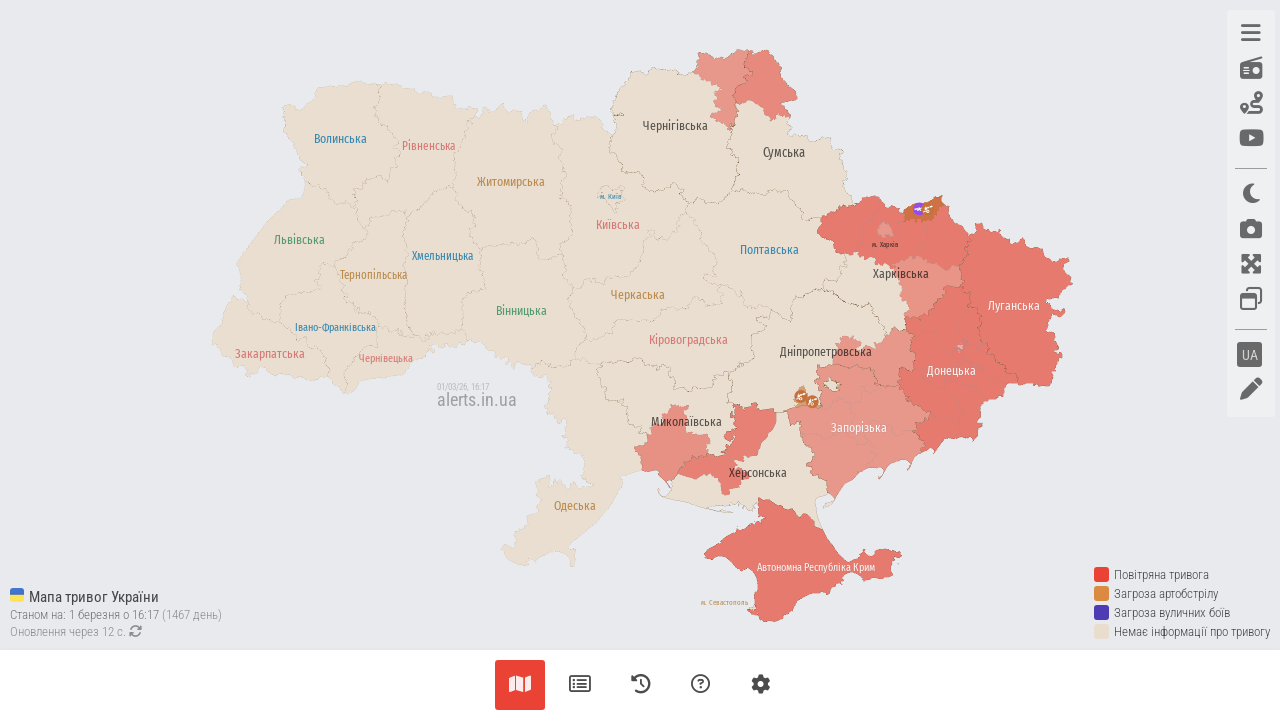